Tests the demo page by verifying elements, typing in textarea, verifying text colors change after button click.

Starting URL: https://seleniumbase.io/demo_page

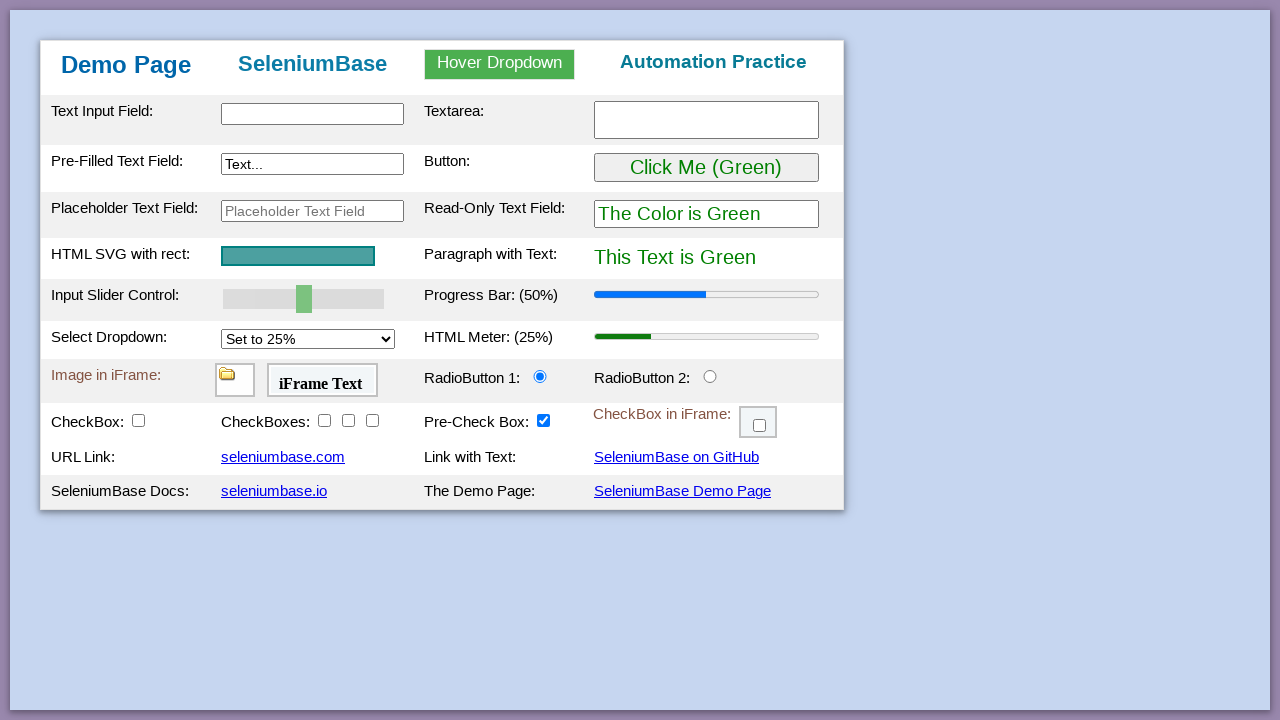

Waited for input element with ID 'myTextInput' to be present
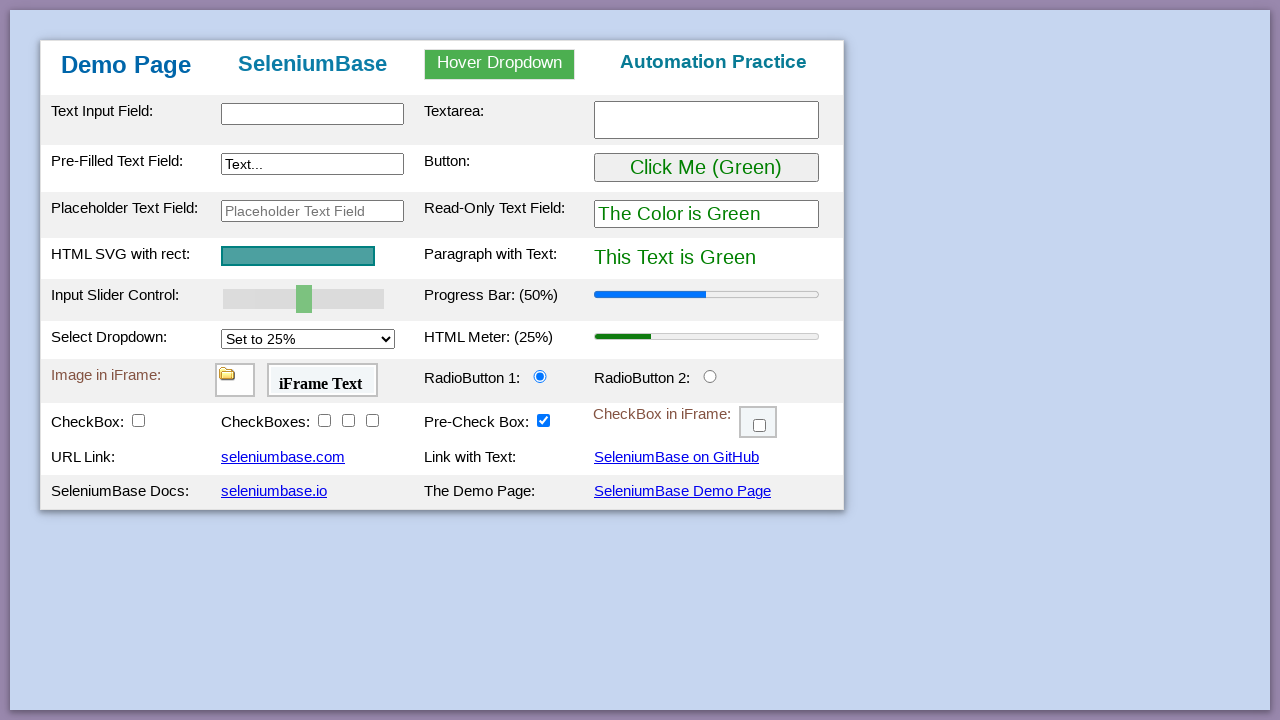

Filled textarea with 'Automated' on #myTextarea
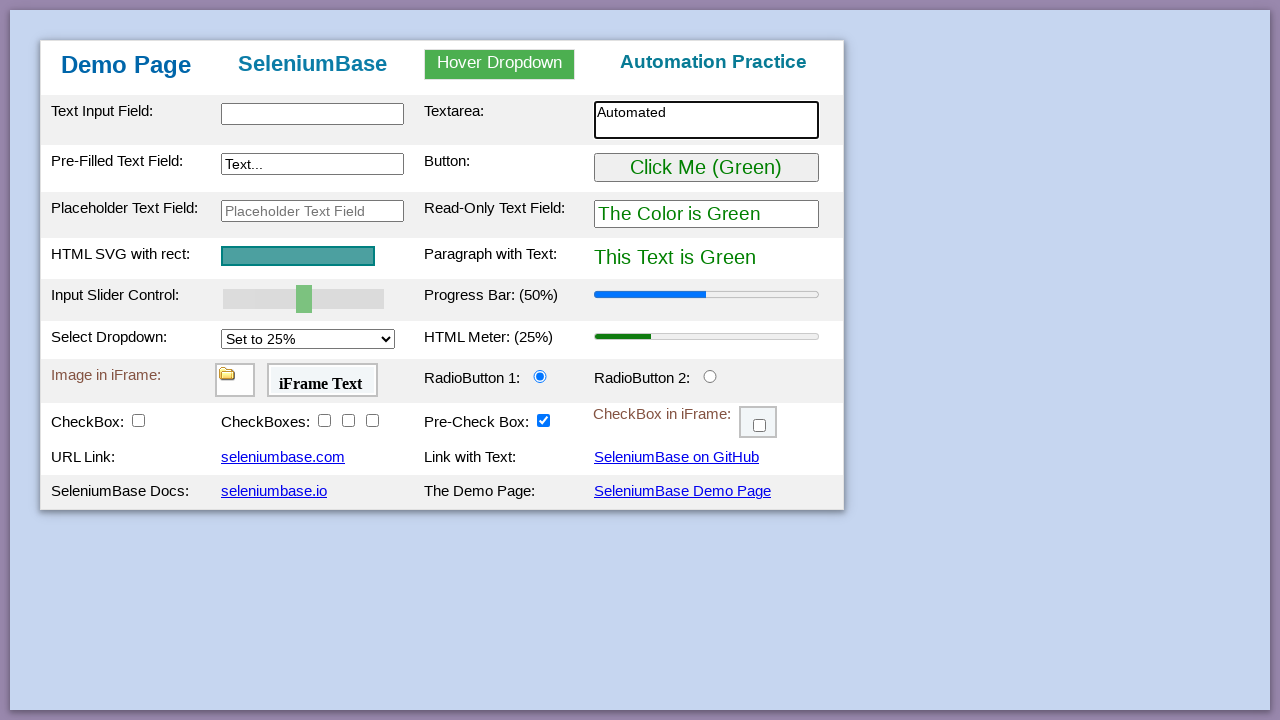

Verified that text 'This Text is Green' is displayed
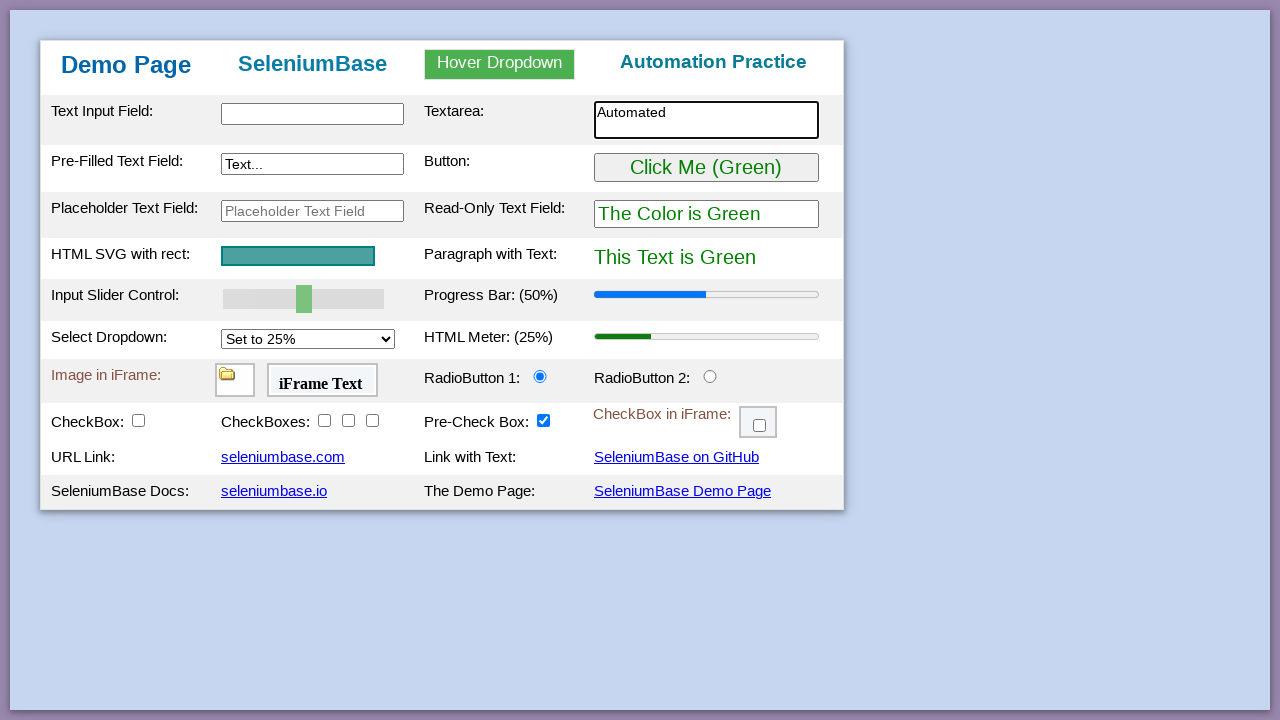

Clicked button with ID 'myButton' at (706, 168) on #myButton
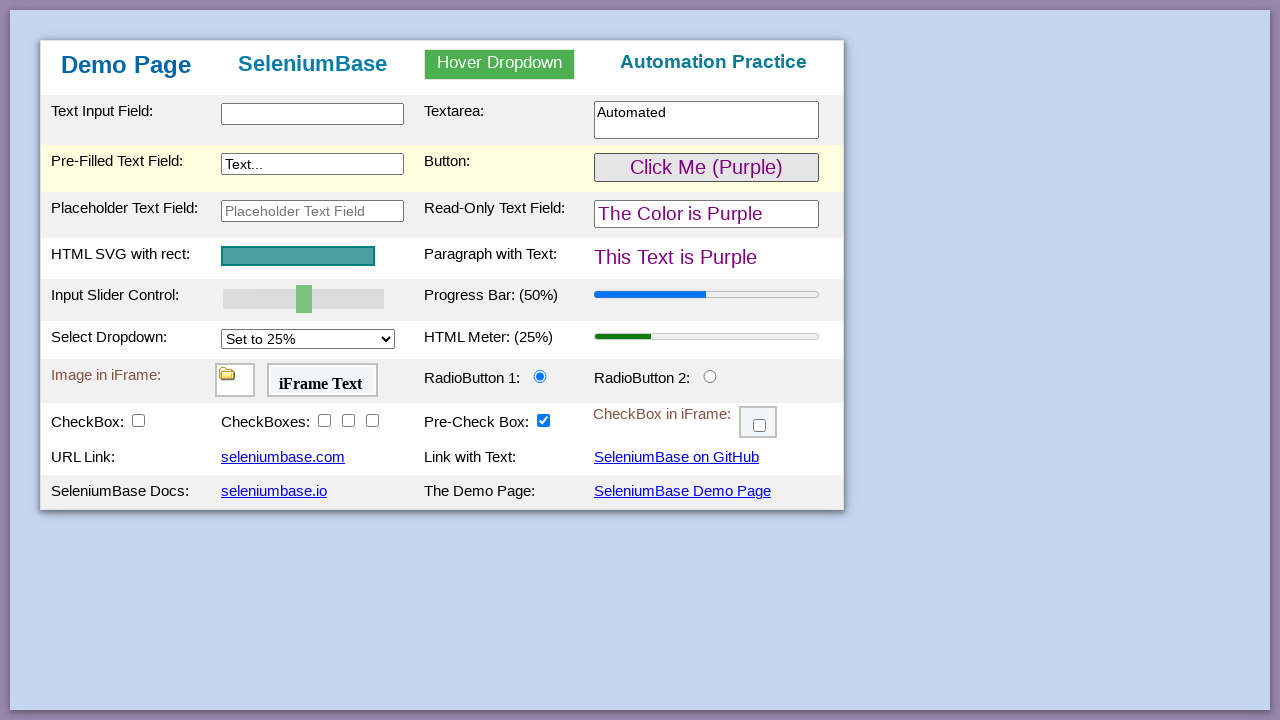

Verified that text changed to 'This Text is Purple' after button click
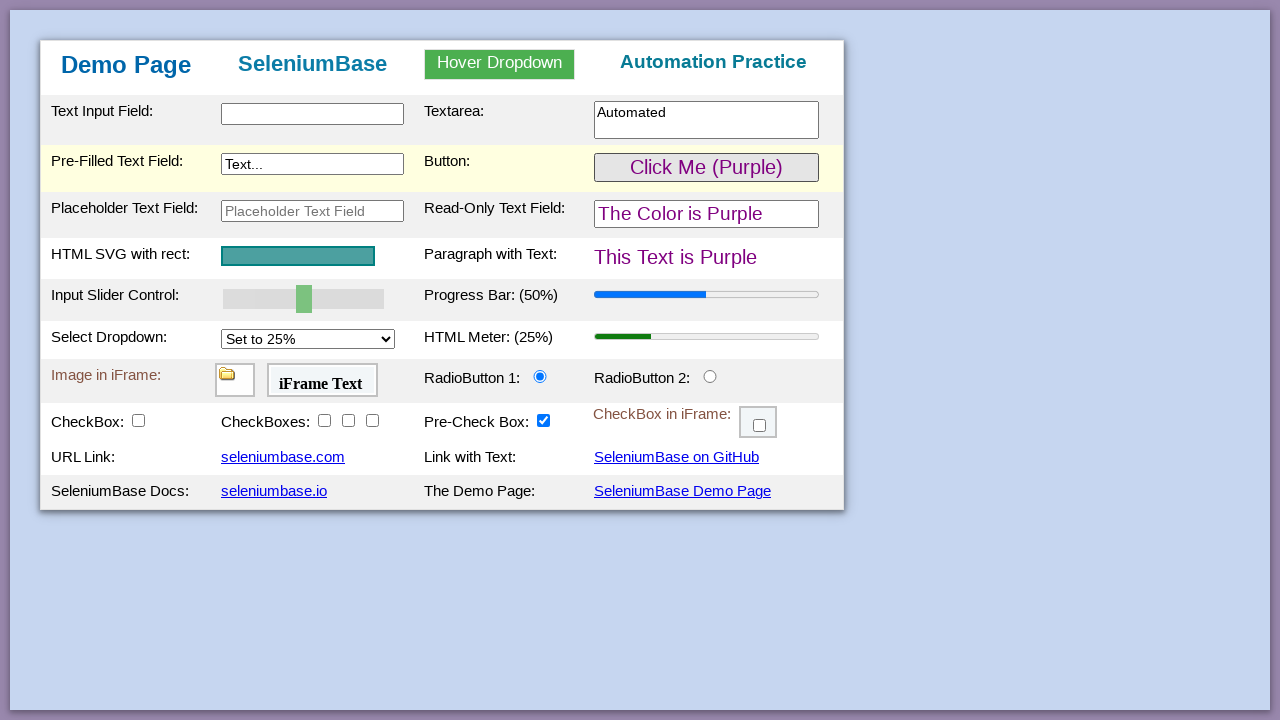

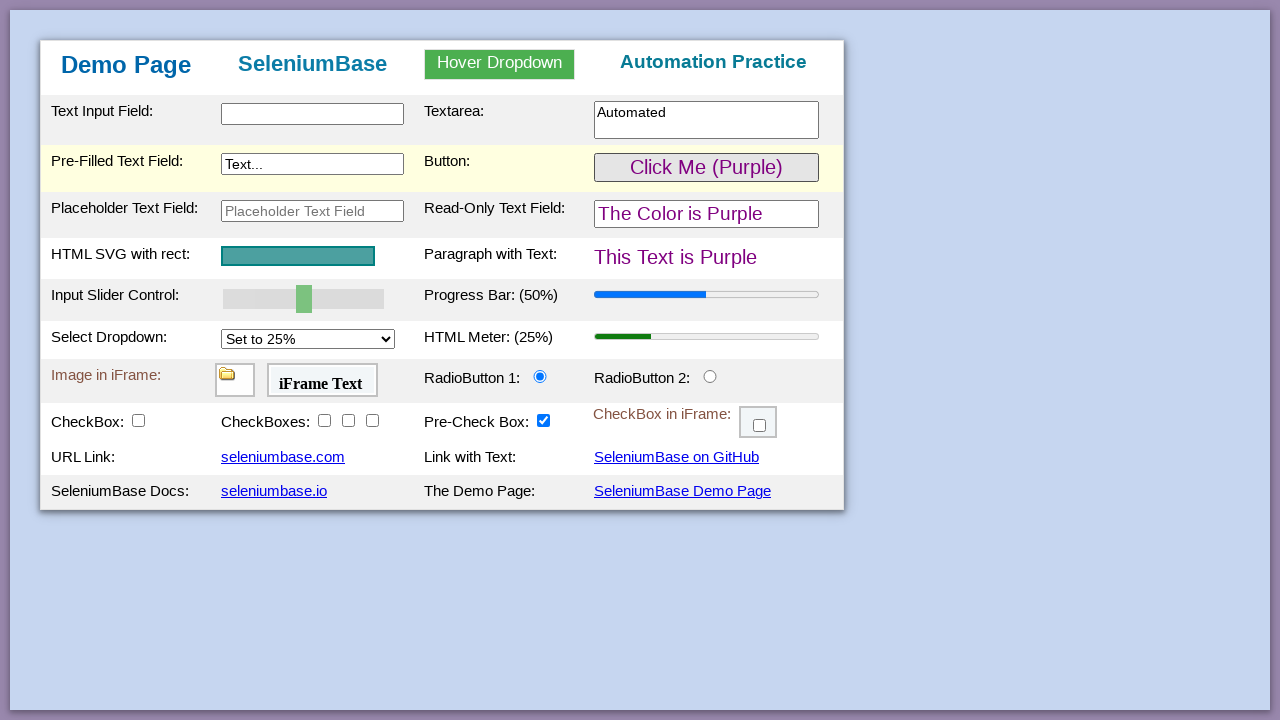